Tests select dropdown functionality by selecting options using different methods: by visible text (Black), by index (4), and by value (10) from the old style select menu.

Starting URL: https://demoqa.com/select-menu

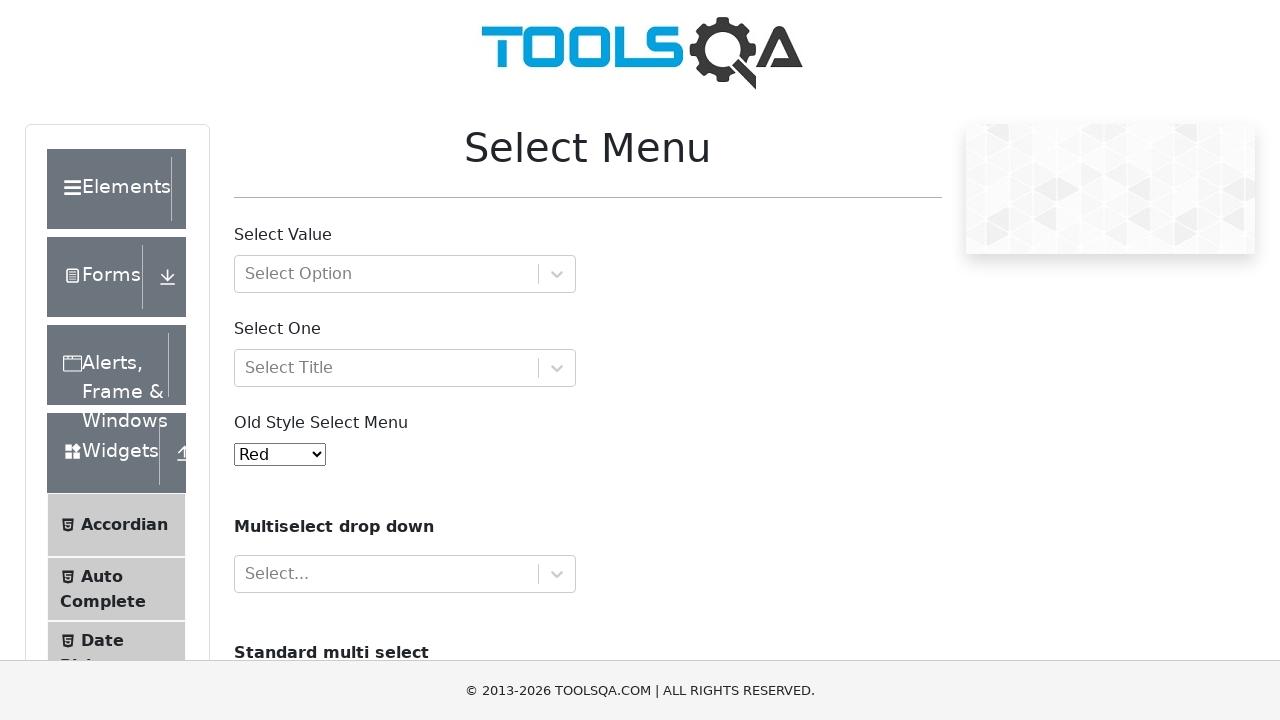

Selected 'Black' option by visible text from old style select dropdown on #oldSelectMenu
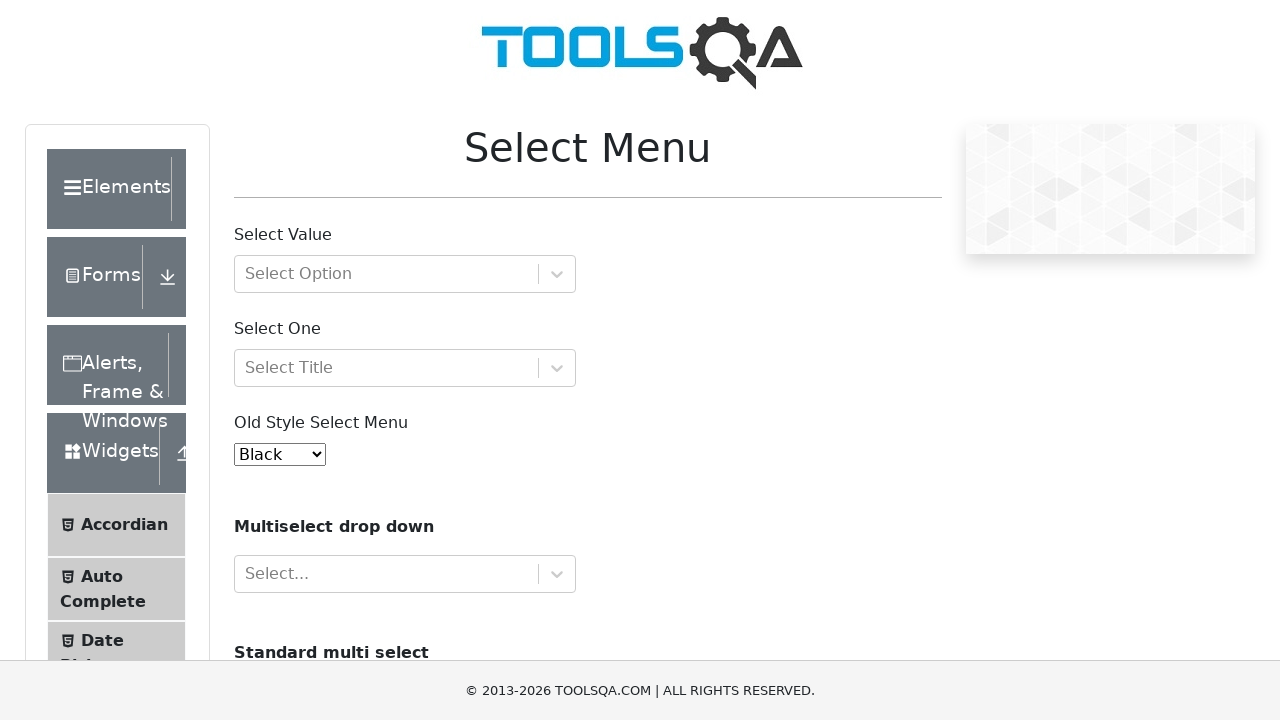

Waited 500ms before next selection
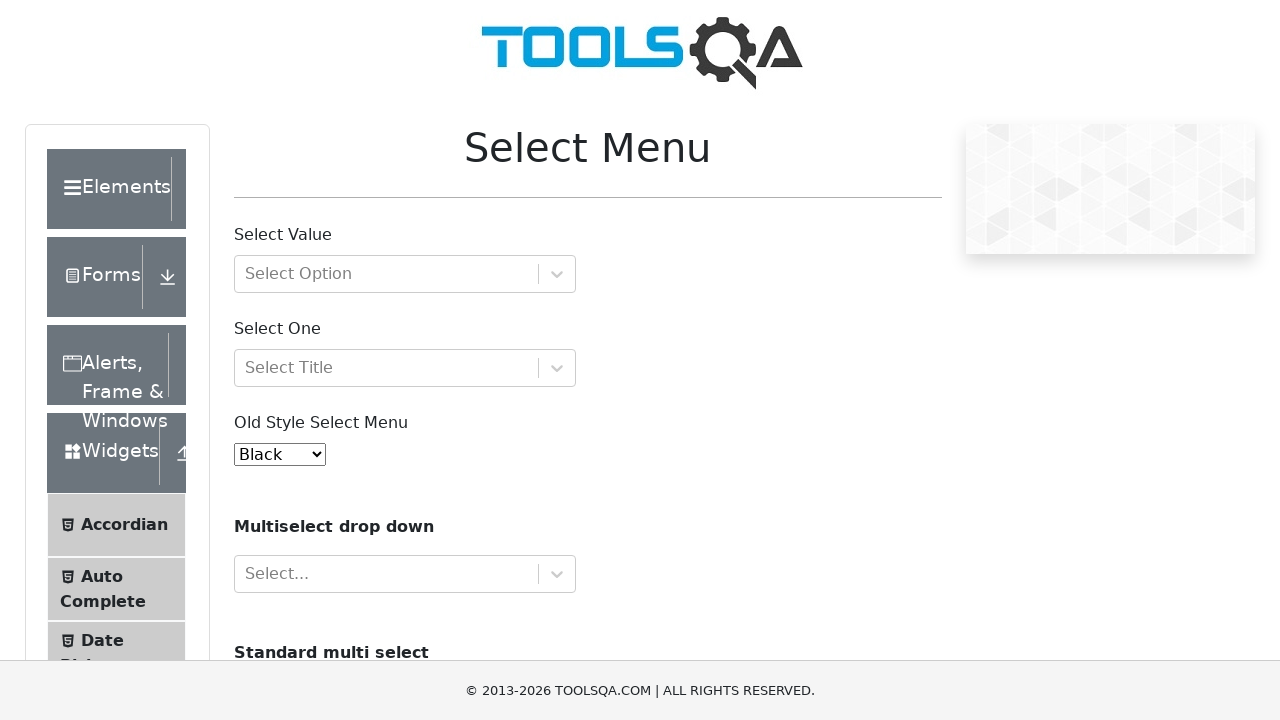

Selected option at index 4 from old style select dropdown on #oldSelectMenu
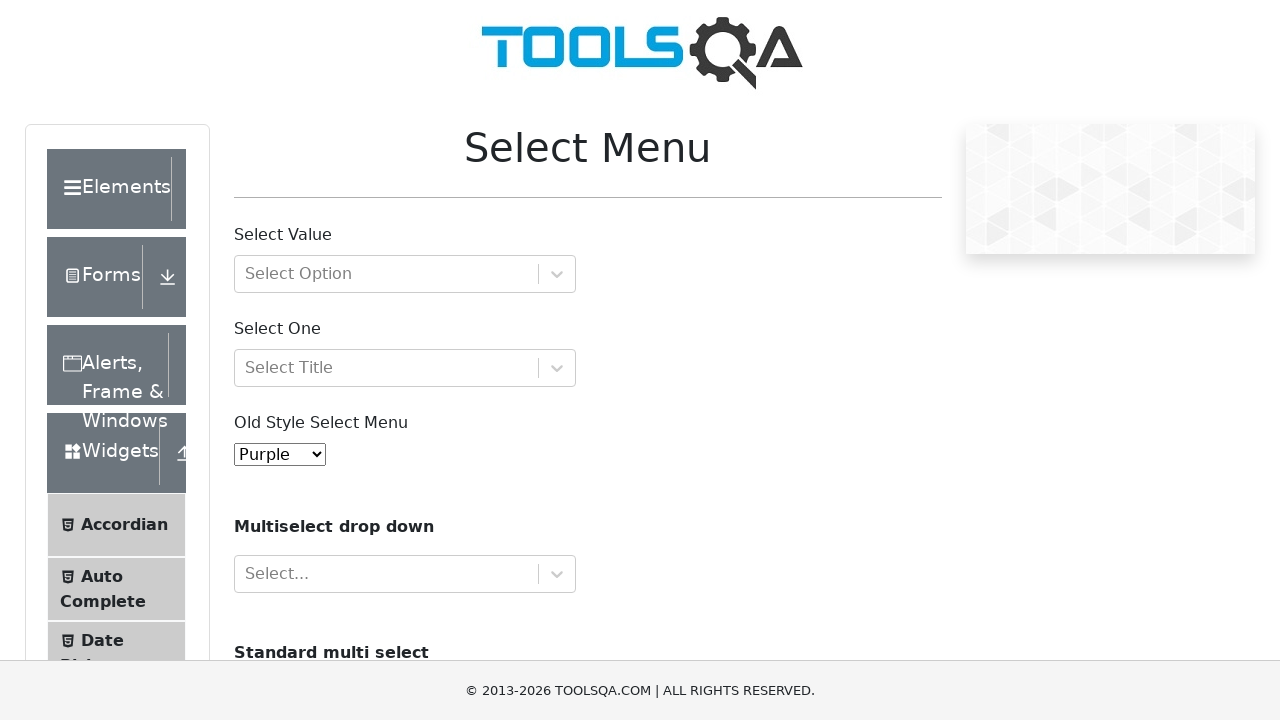

Waited 500ms before next selection
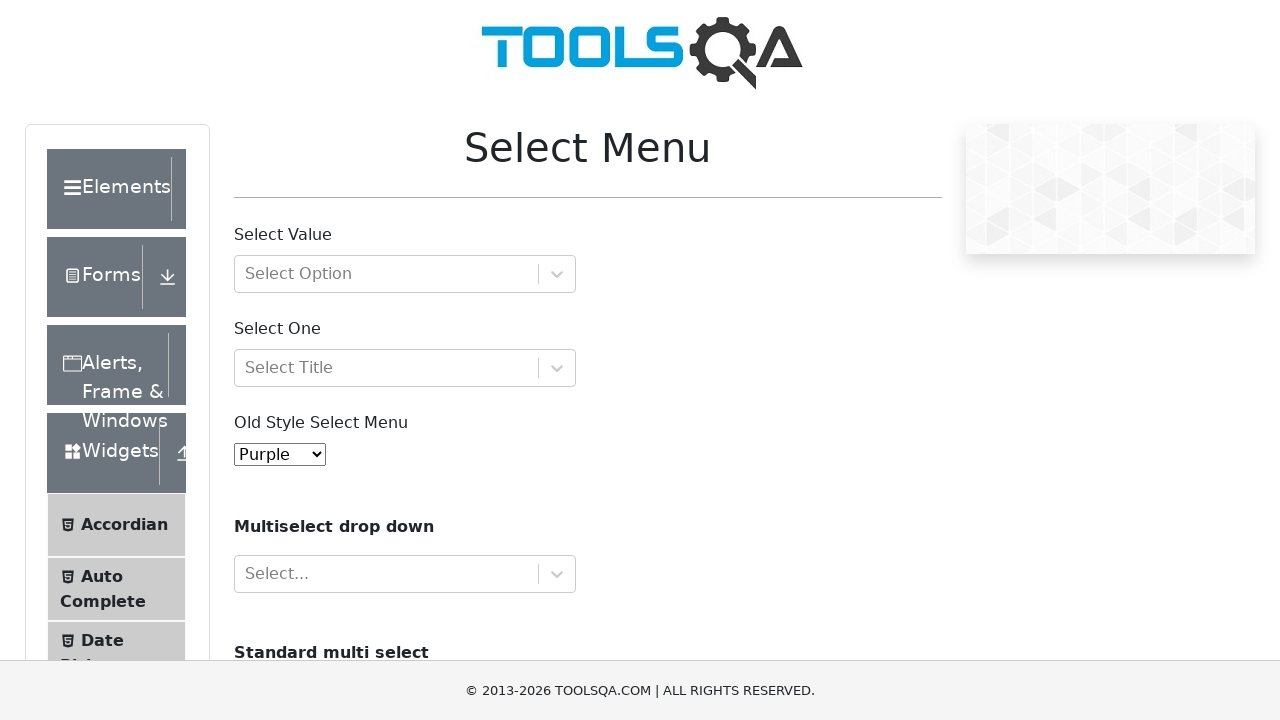

Selected option with value '10' from old style select dropdown on #oldSelectMenu
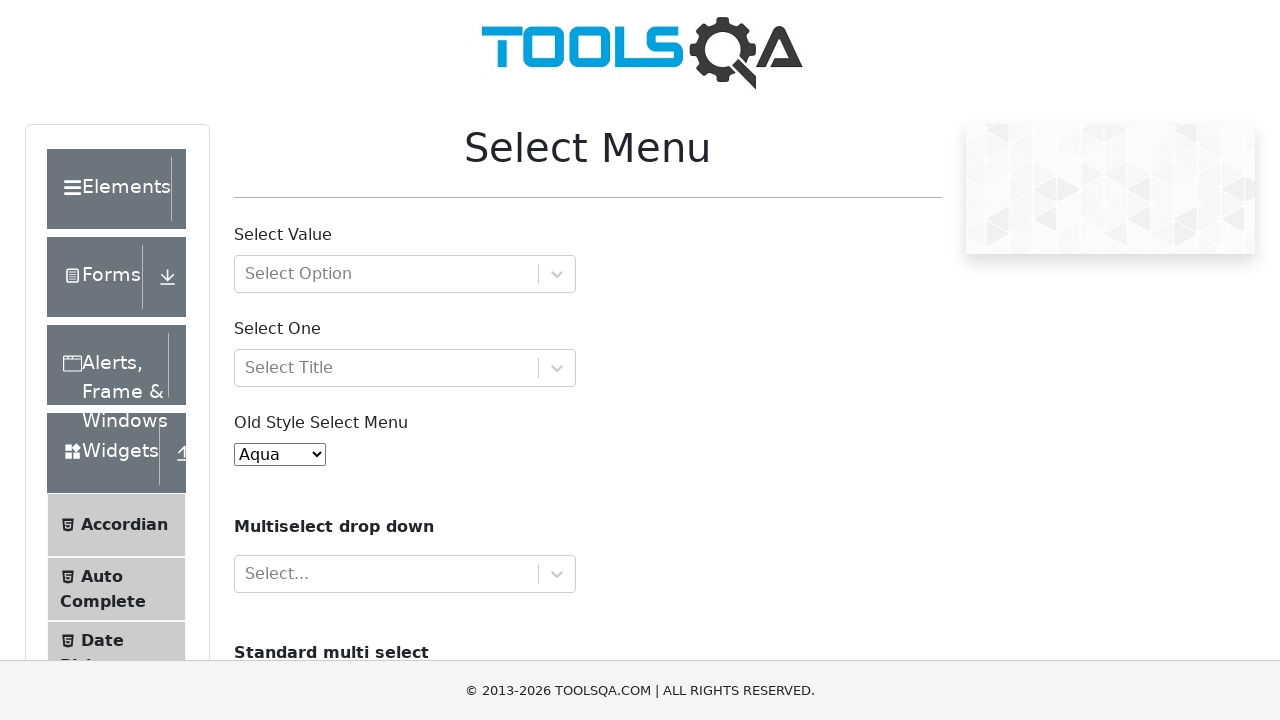

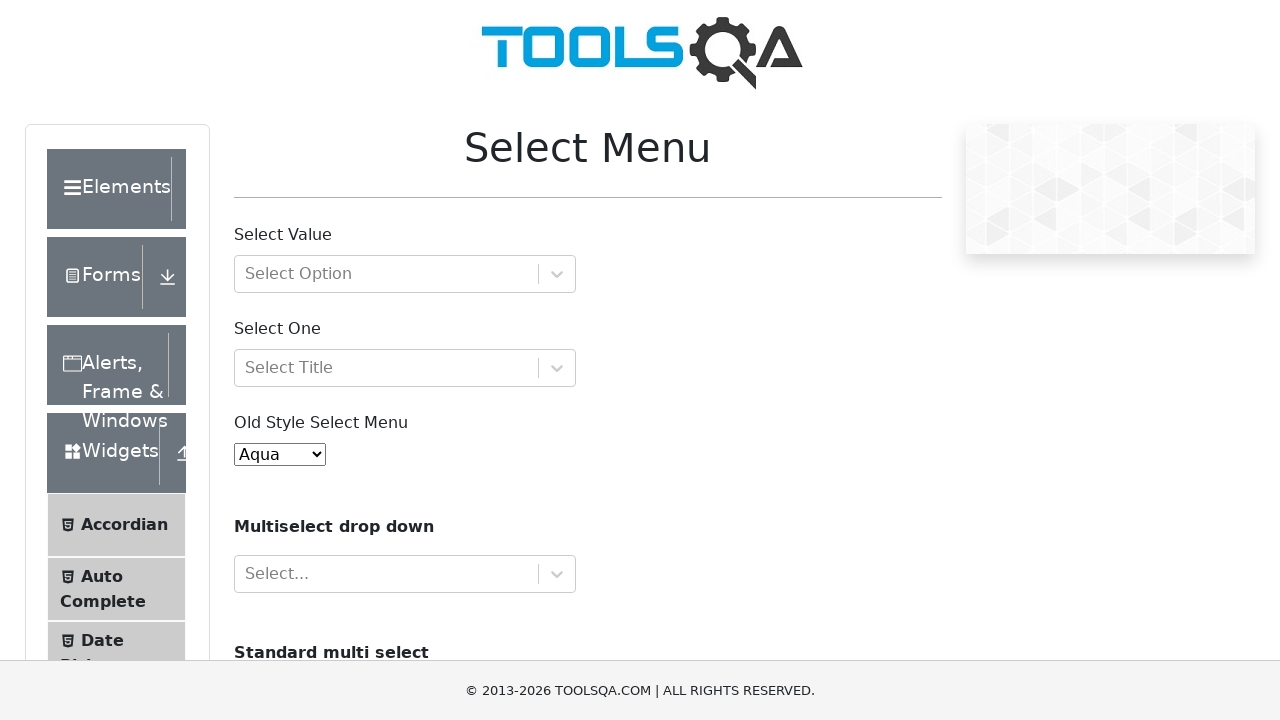